Navigates to a website and verifies that link elements are present on the page

Starting URL: http://www.deadlinkcity.com/

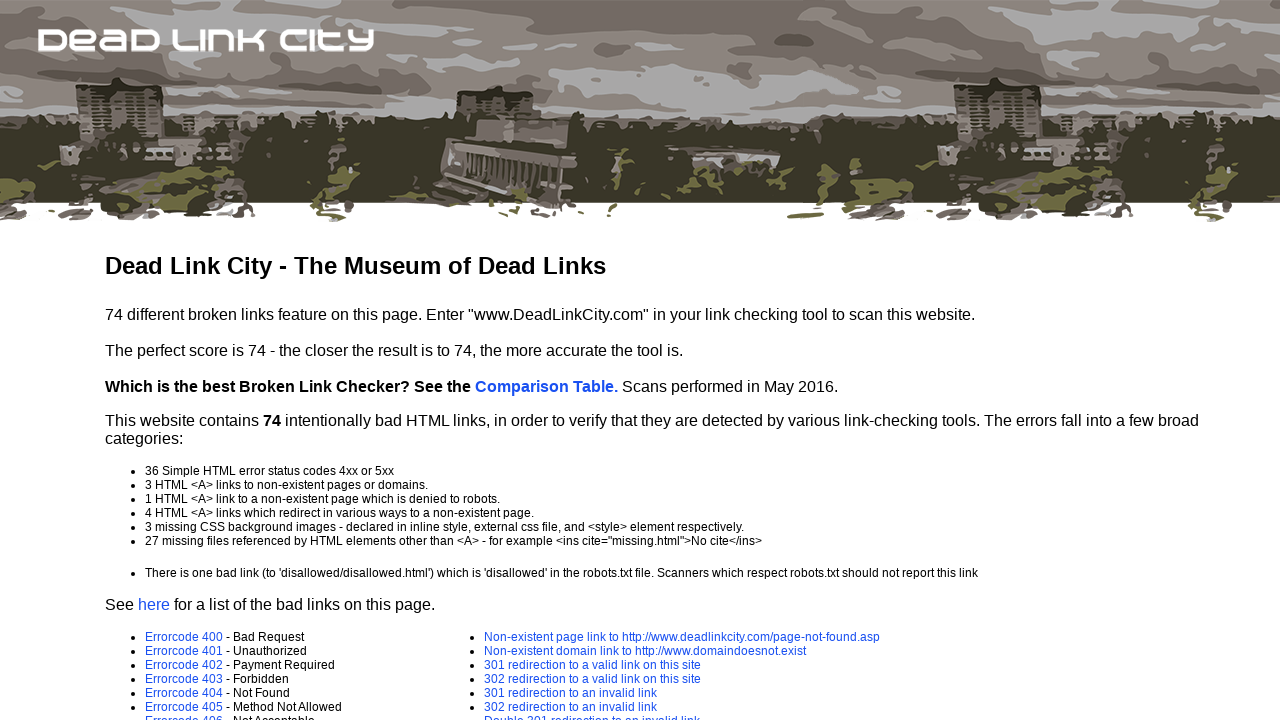

Set viewport size to 1920x1080
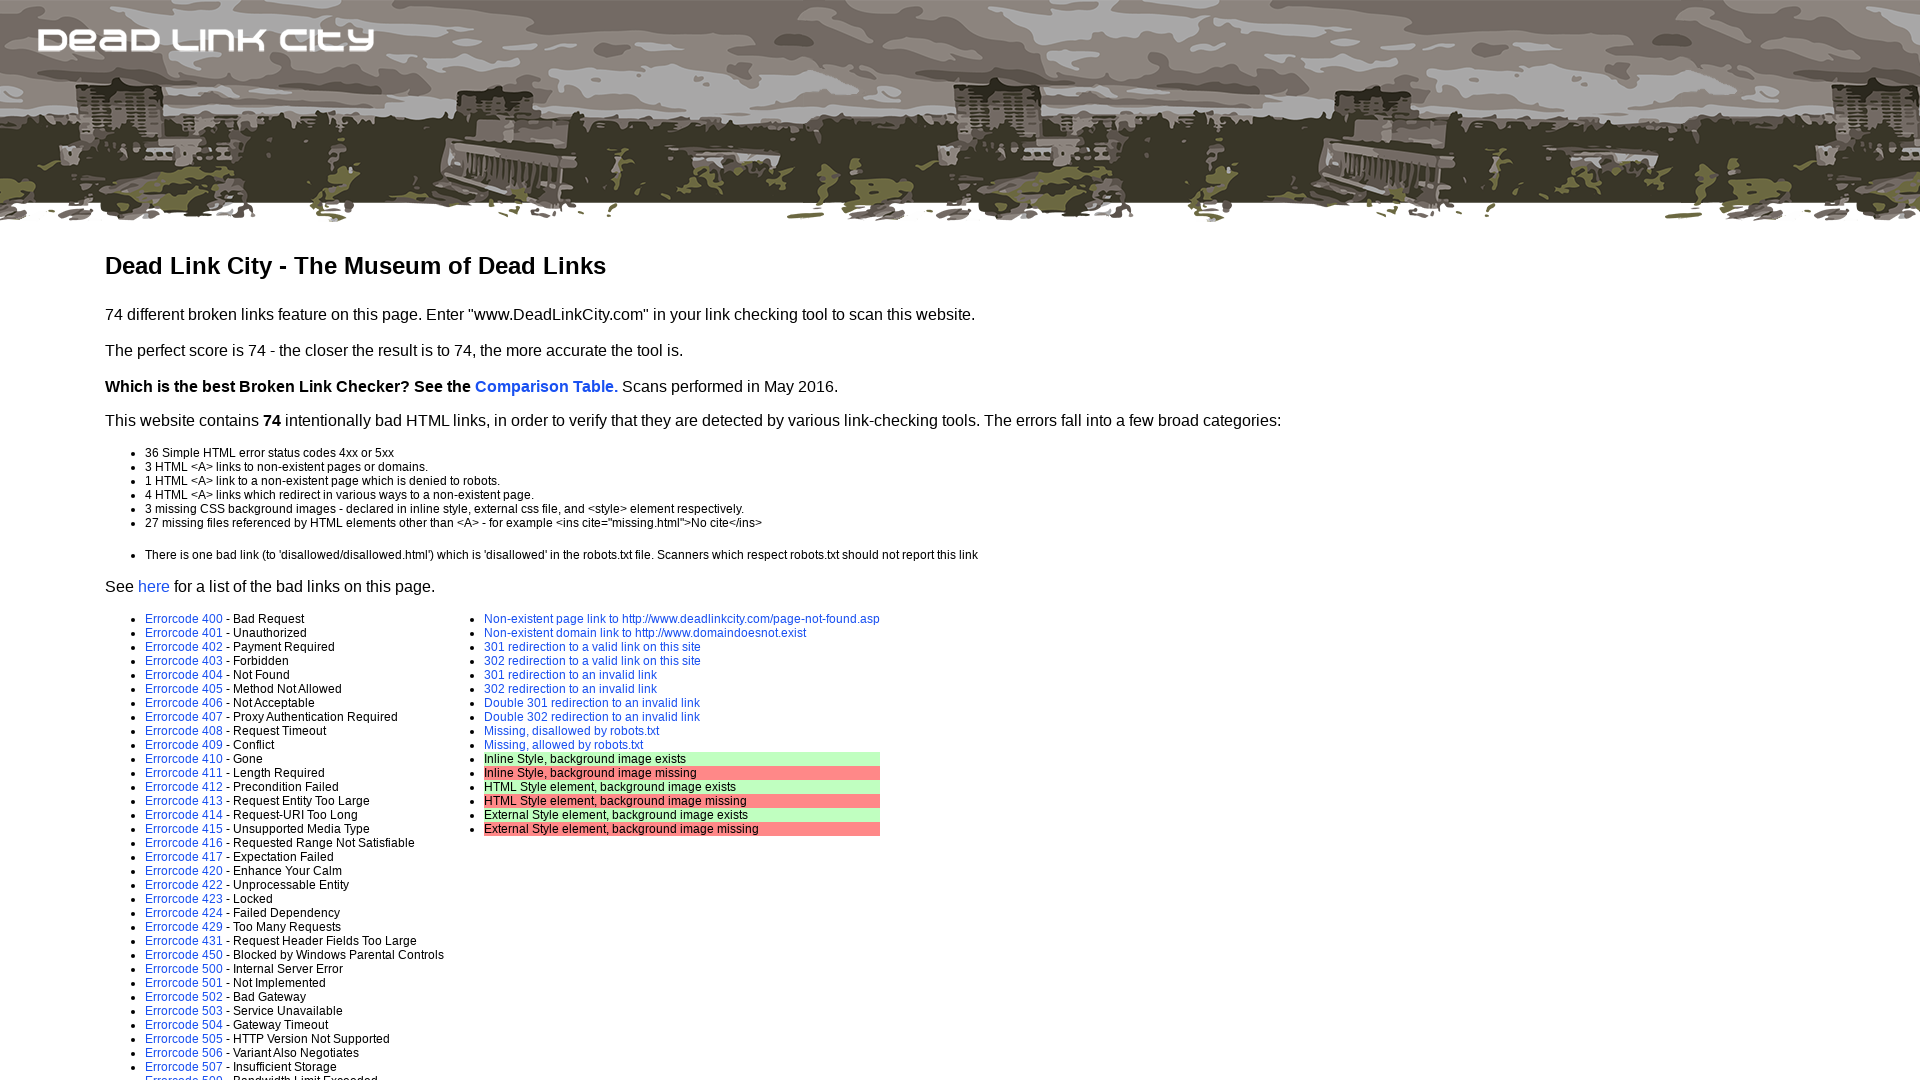

Waited for link elements to load on the page
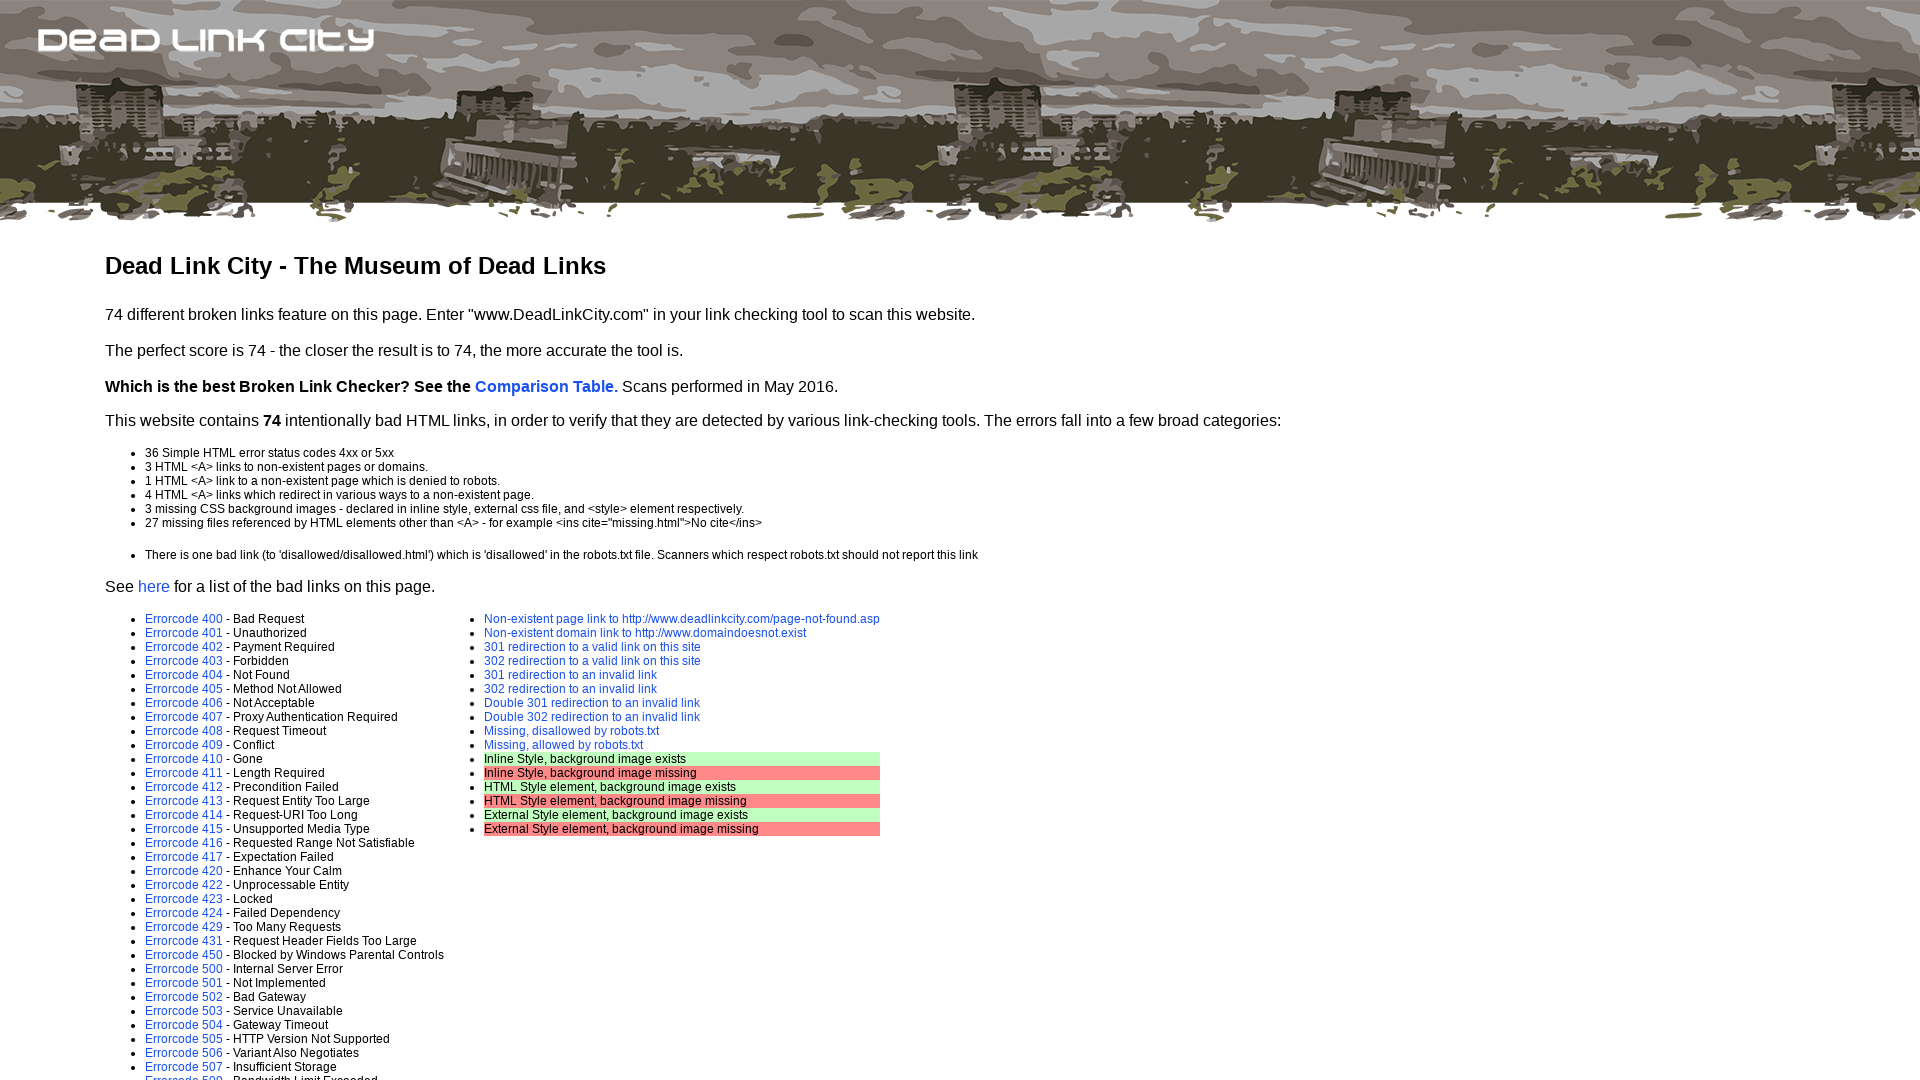

Retrieved all link elements from the page
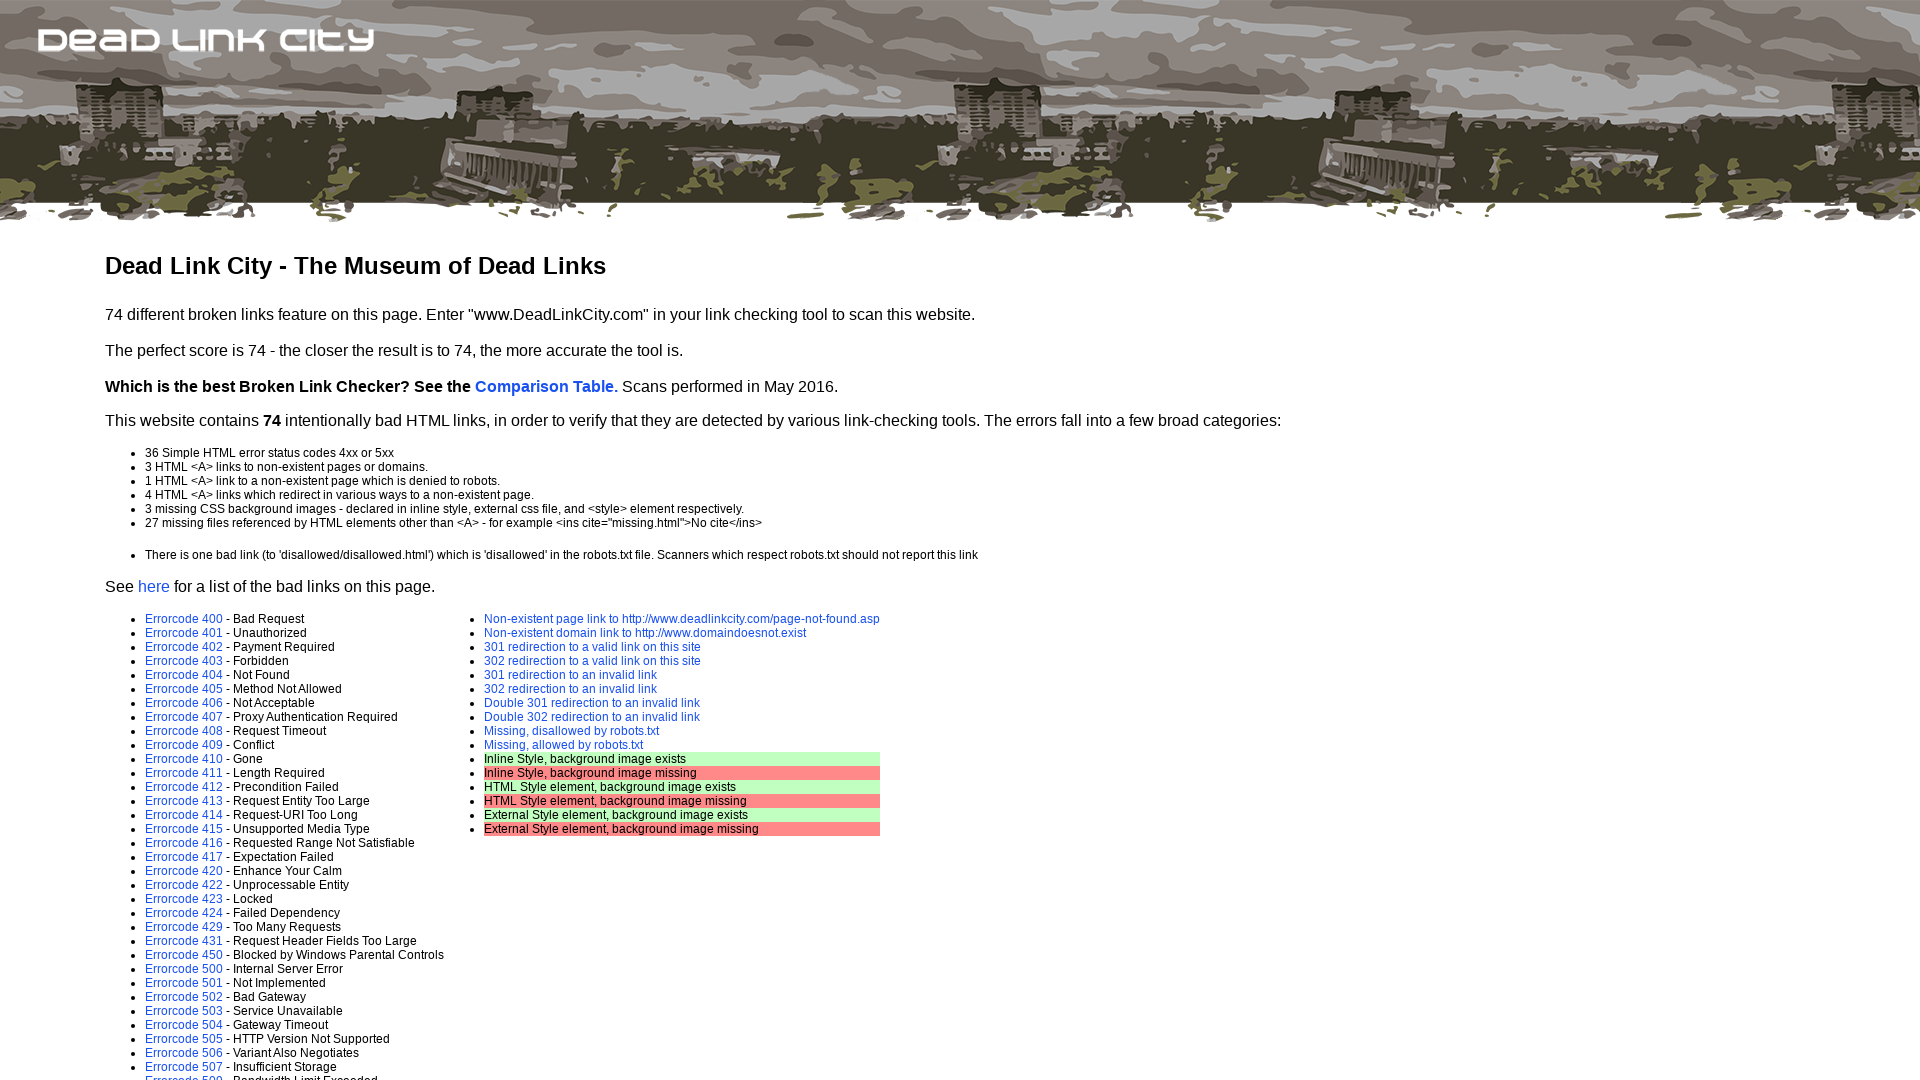

Verified 48 links are present on Deadlinkcity website
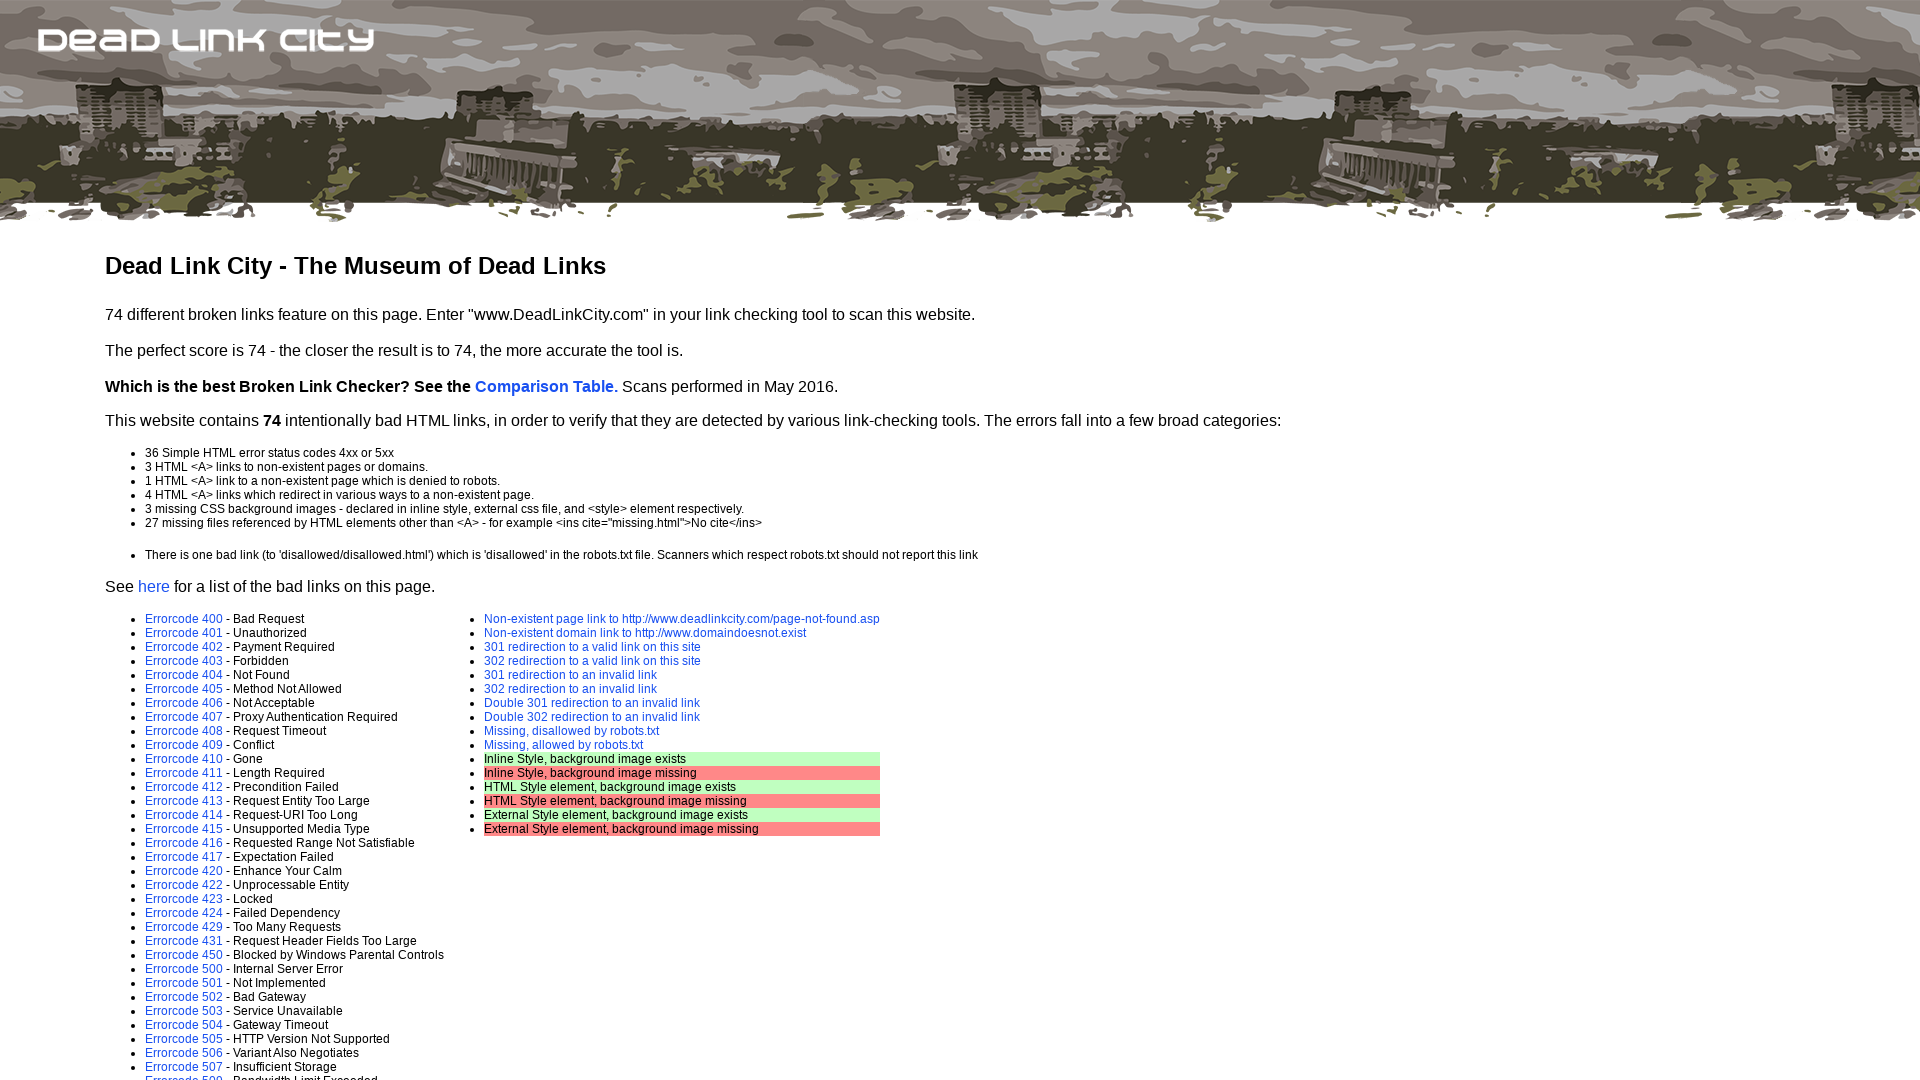

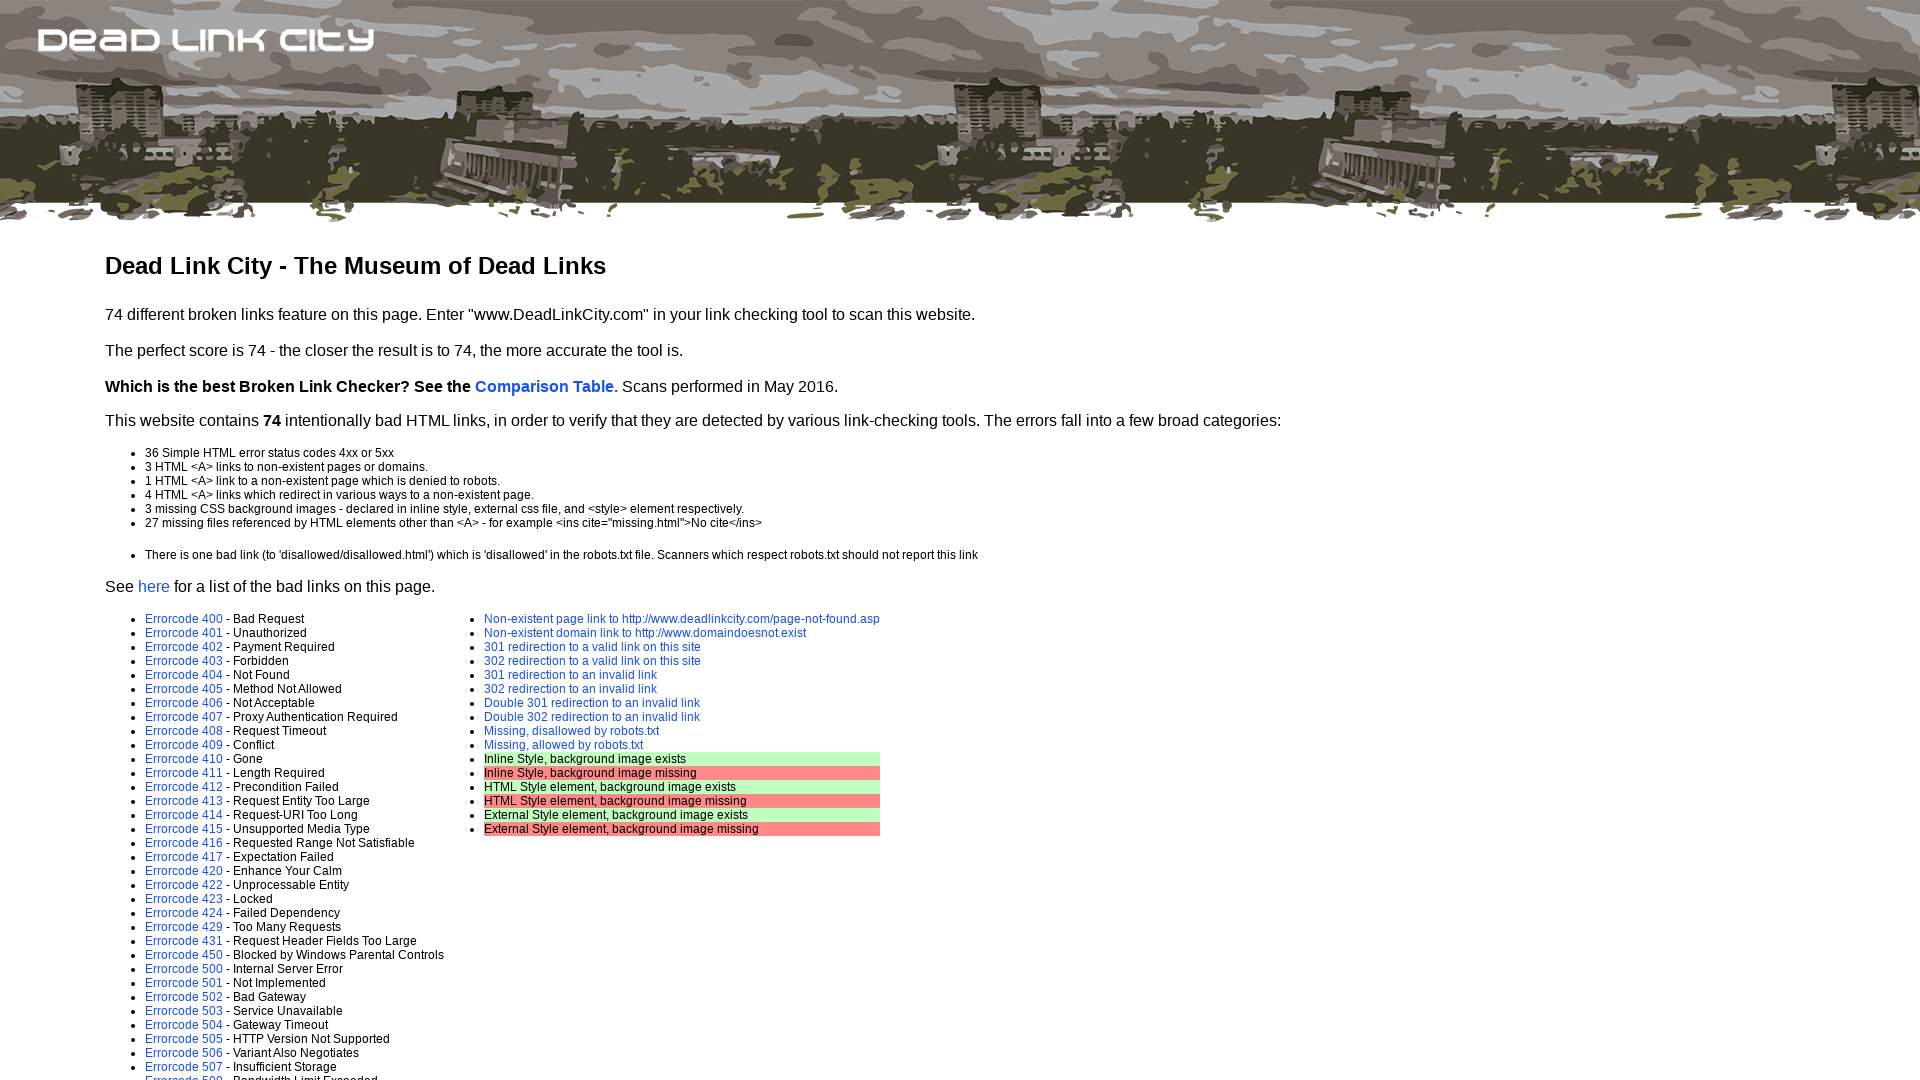